Tests registration form validation by entering a password with less than 6 characters and verifying the password error message appears

Starting URL: https://alada.vn/tai-khoan/dang-ky.html

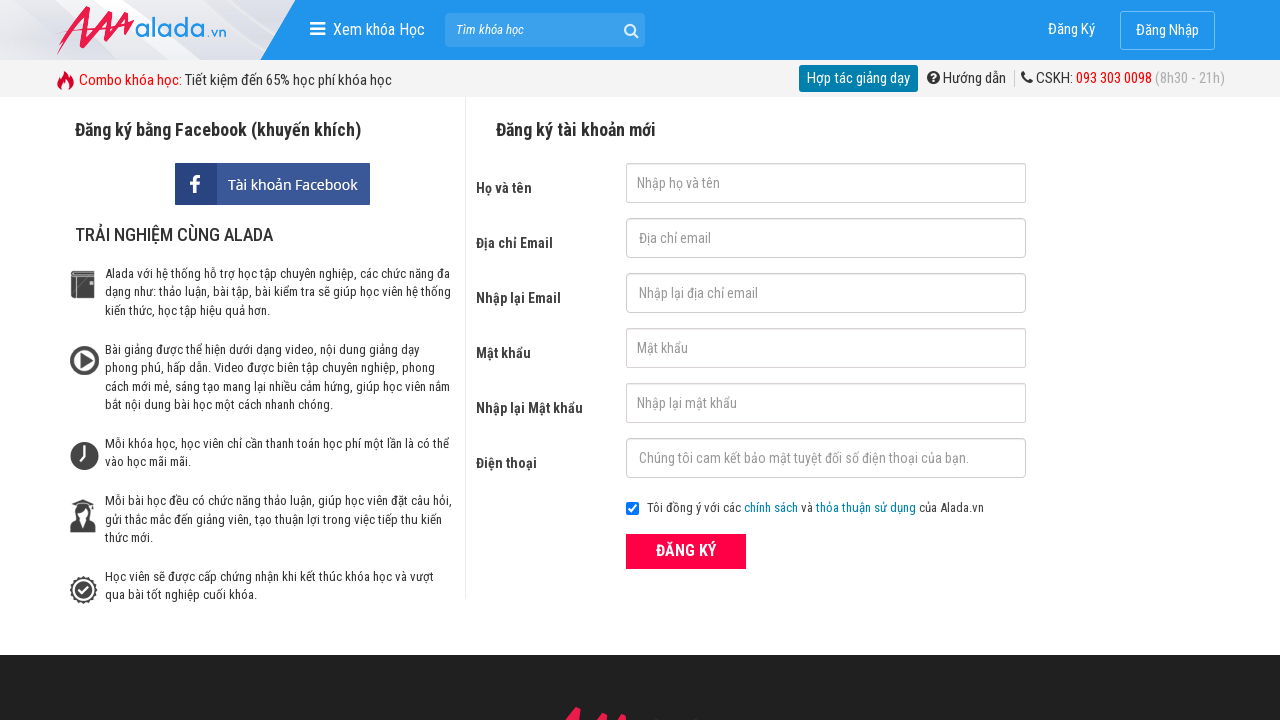

Filled first name field with 'Mike Johnson' on #txtFirstname
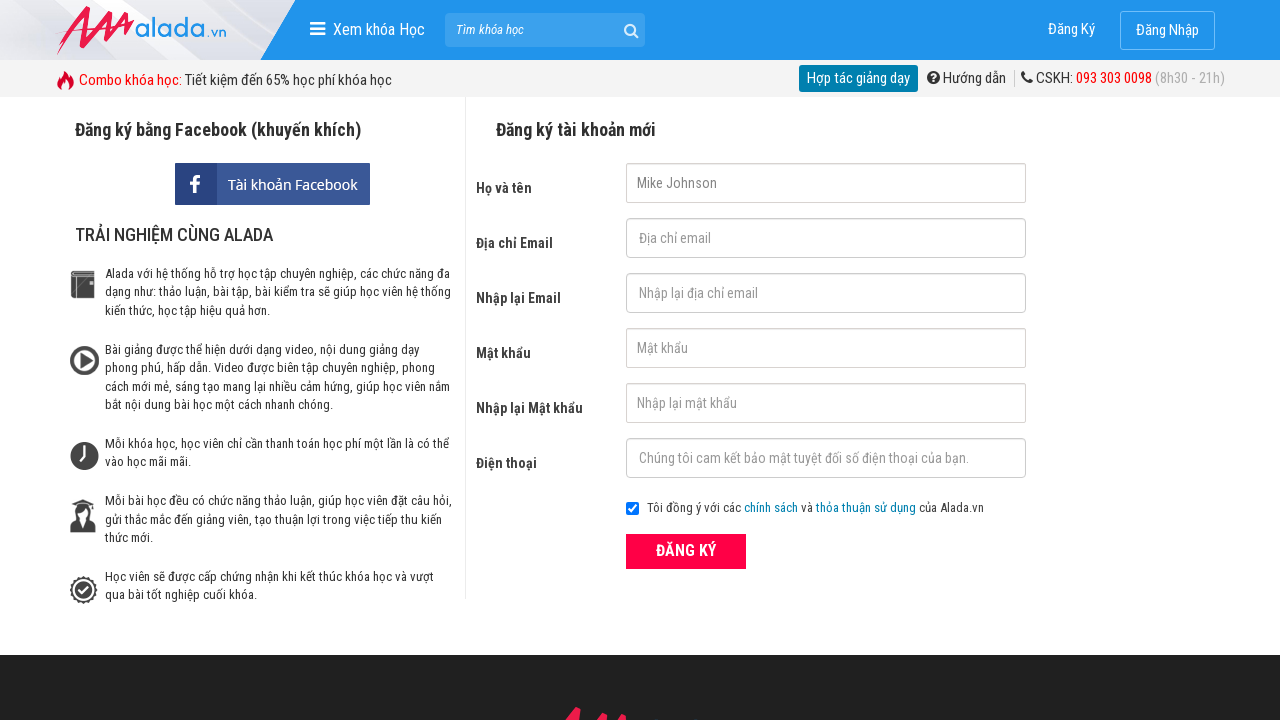

Filled email field with 'mike@example.com' on #txtEmail
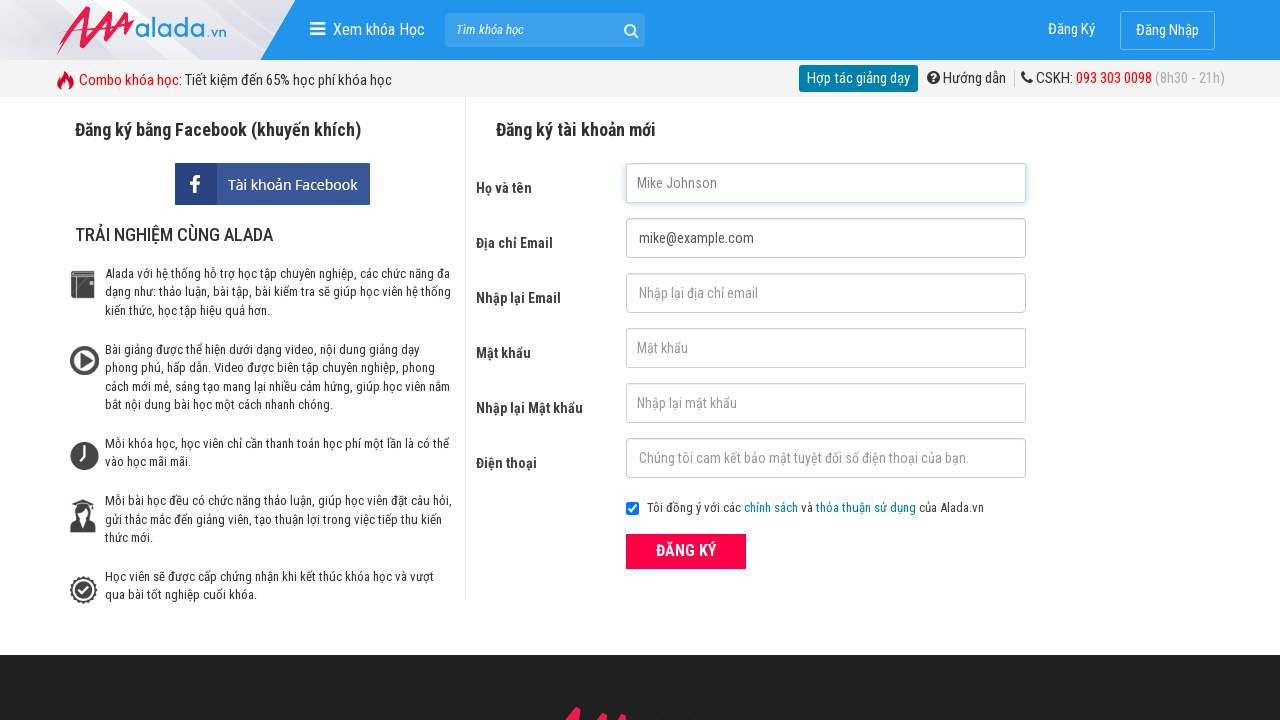

Filled confirm email field with 'mike@example.com' on #txtCEmail
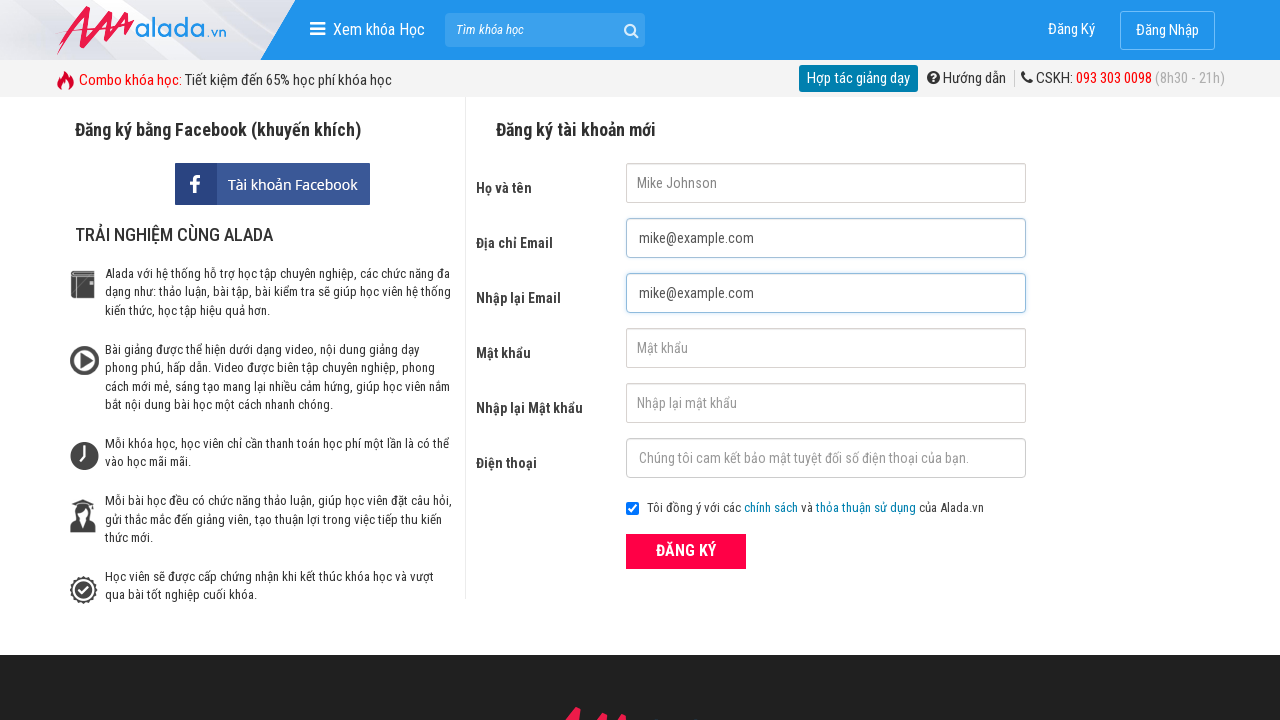

Filled password field with '12345' (less than 6 characters) on #txtPassword
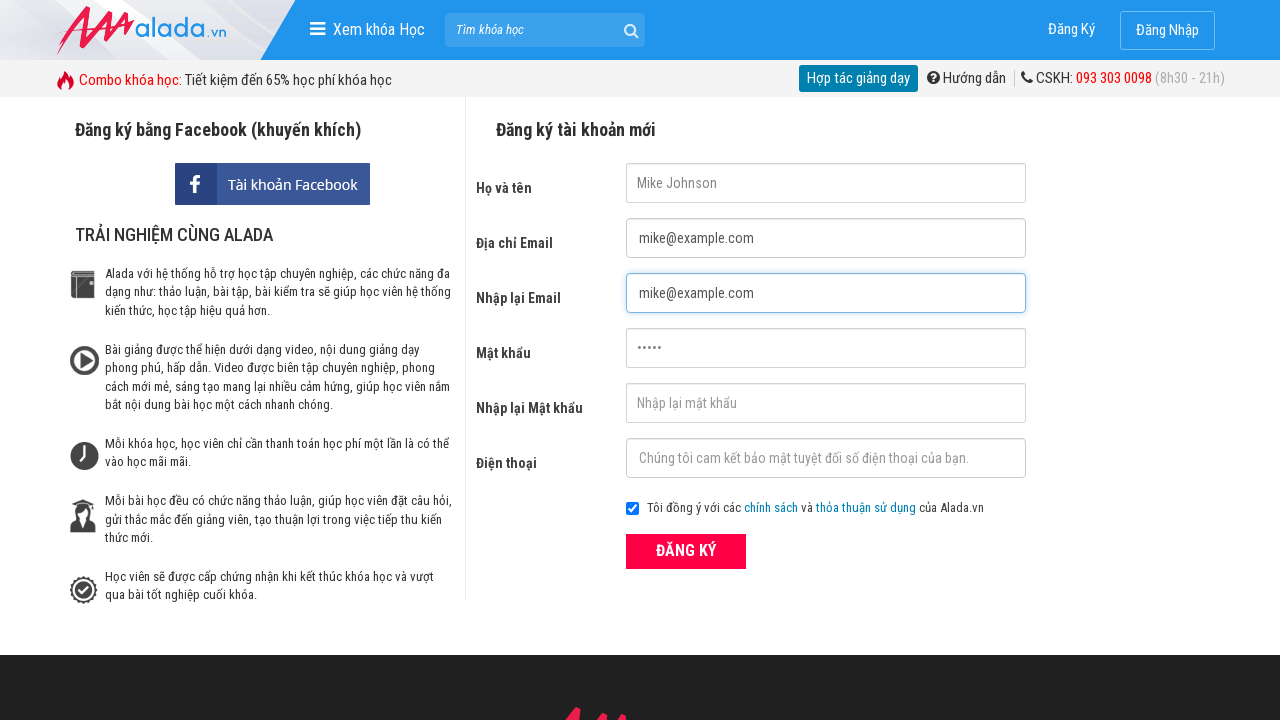

Filled confirm password field with '123456' on #txtCPassword
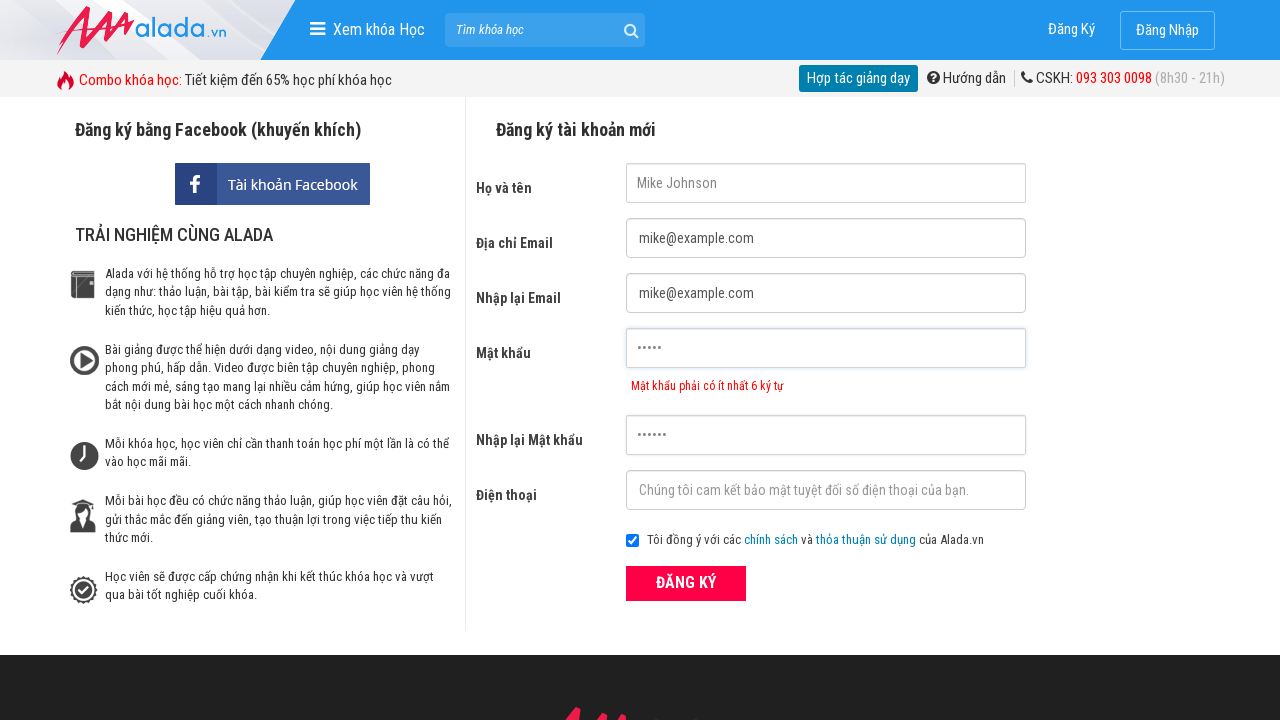

Filled phone field with '0906789123' on #txtPhone
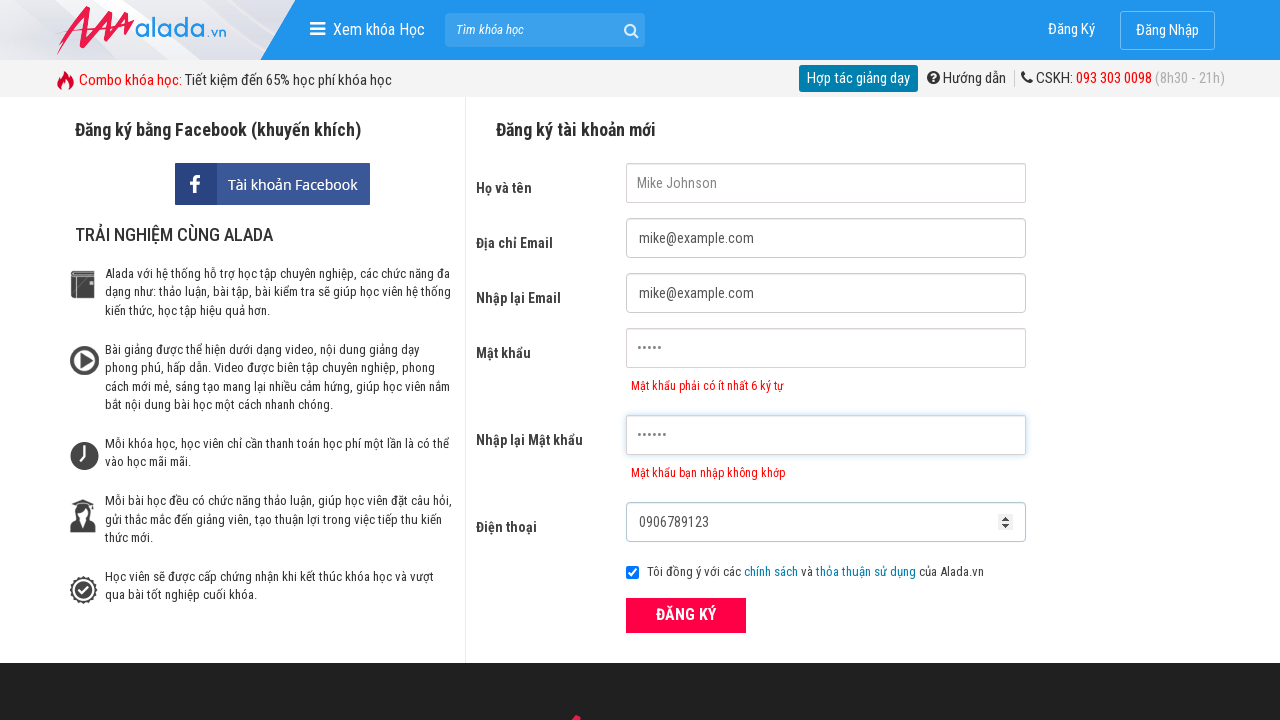

Password error message appeared - validation triggered for short password
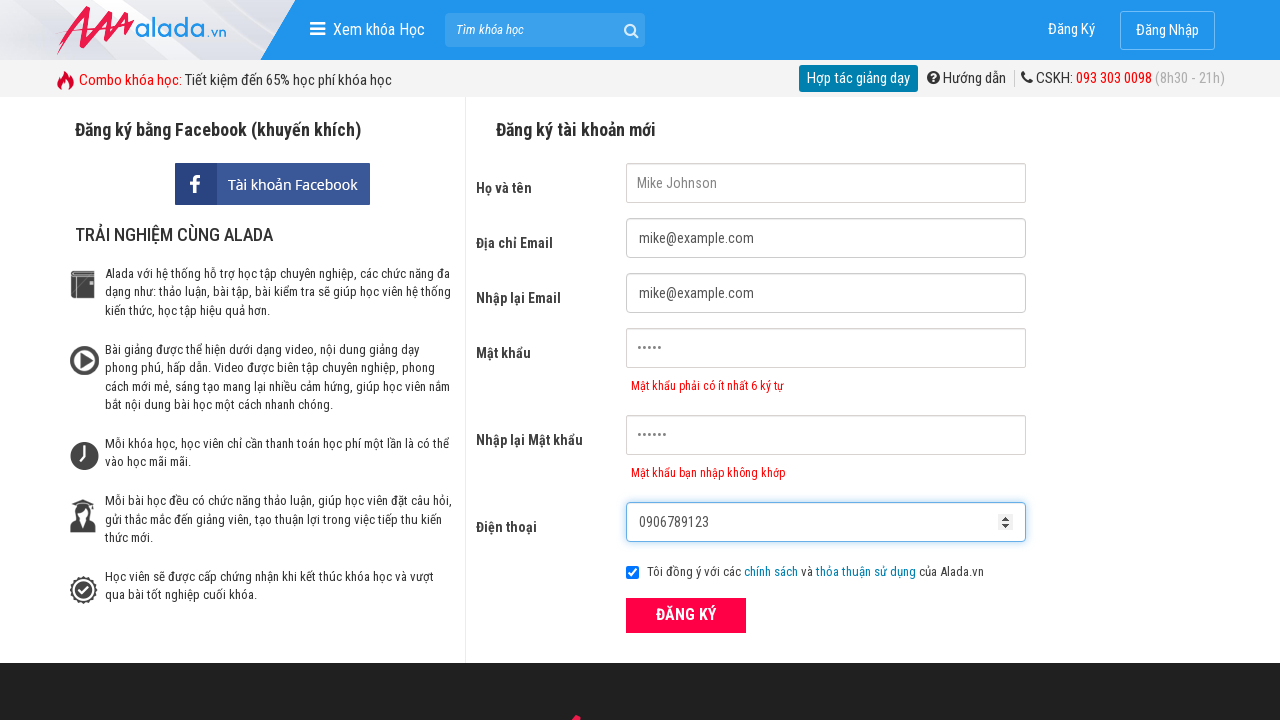

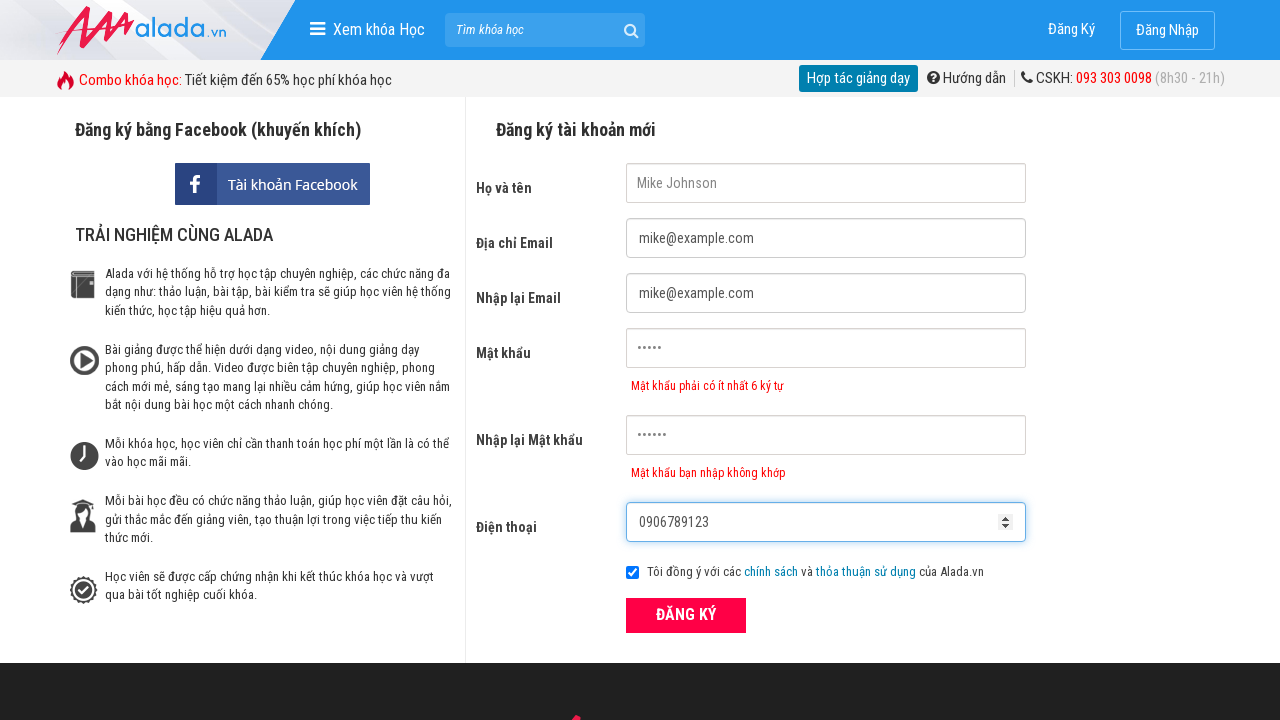